Tests navigation and stale element handling by clicking a WebTable link, navigating back, and clicking the link again after re-finding it

Starting URL: https://demo.automationtesting.in/Register.html

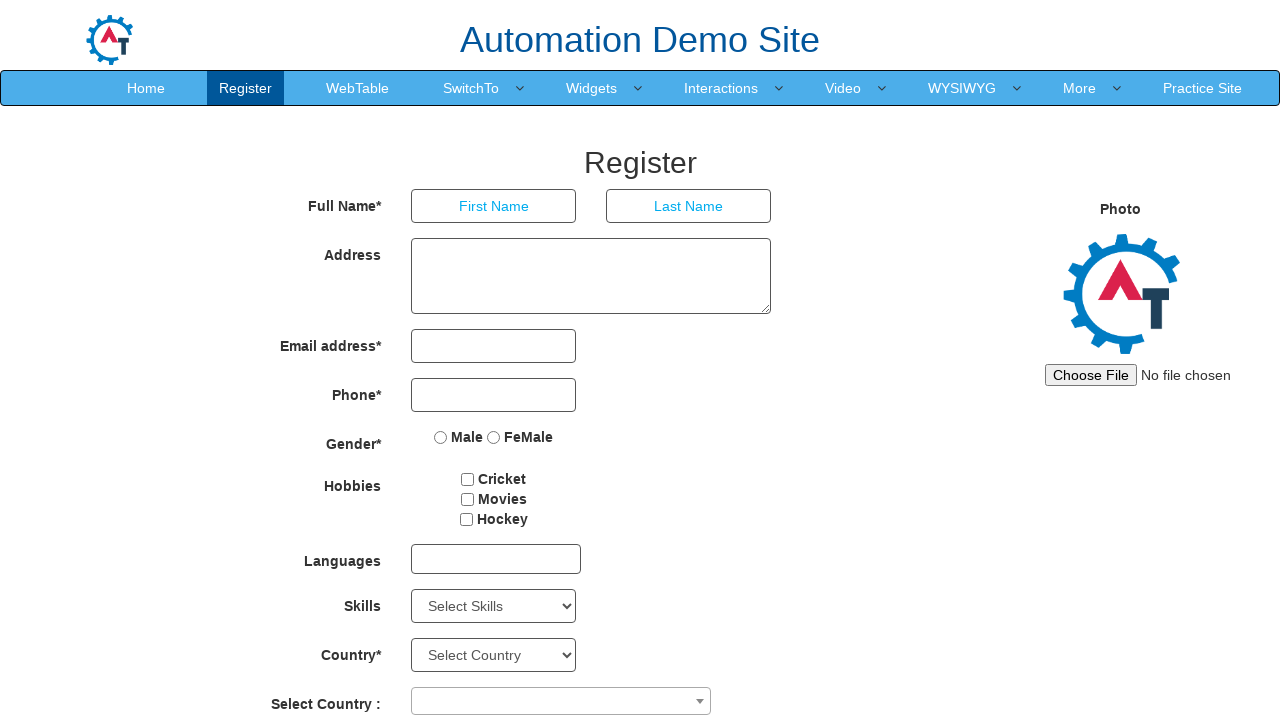

Clicked WebTable link at (358, 88) on xpath=//a[normalize-space()='WebTable']
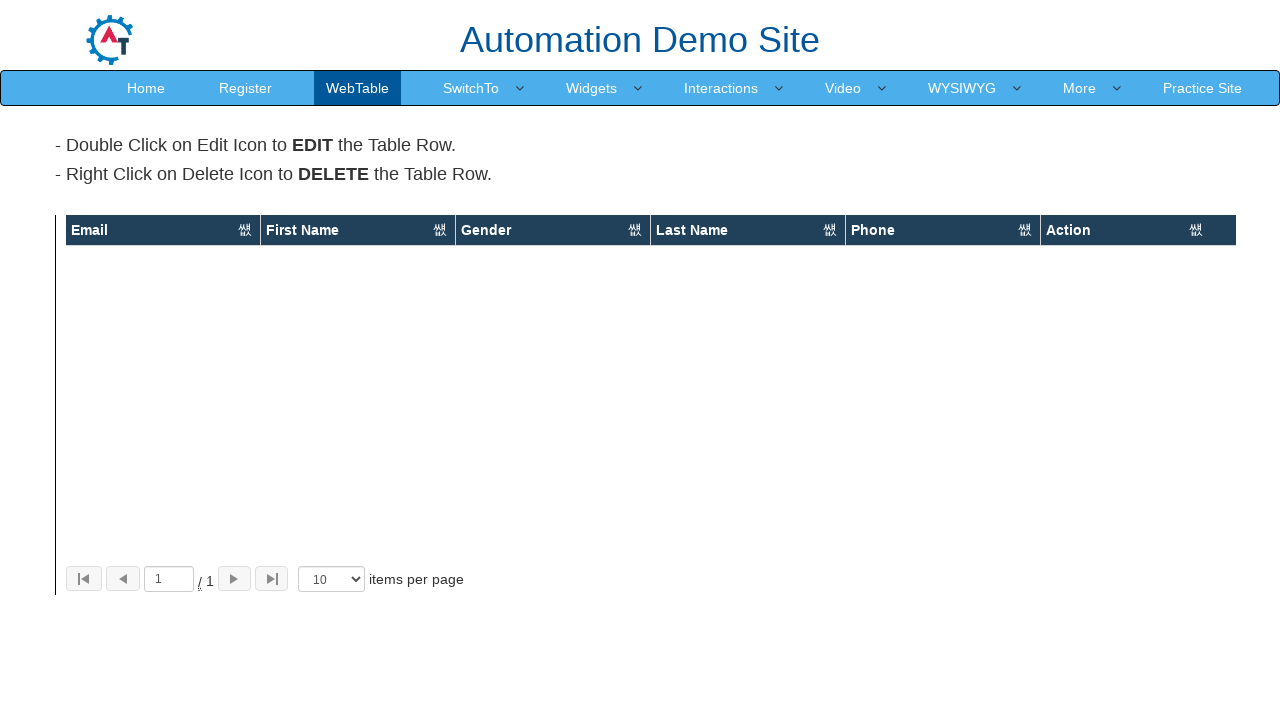

WebTable page loaded and network idle
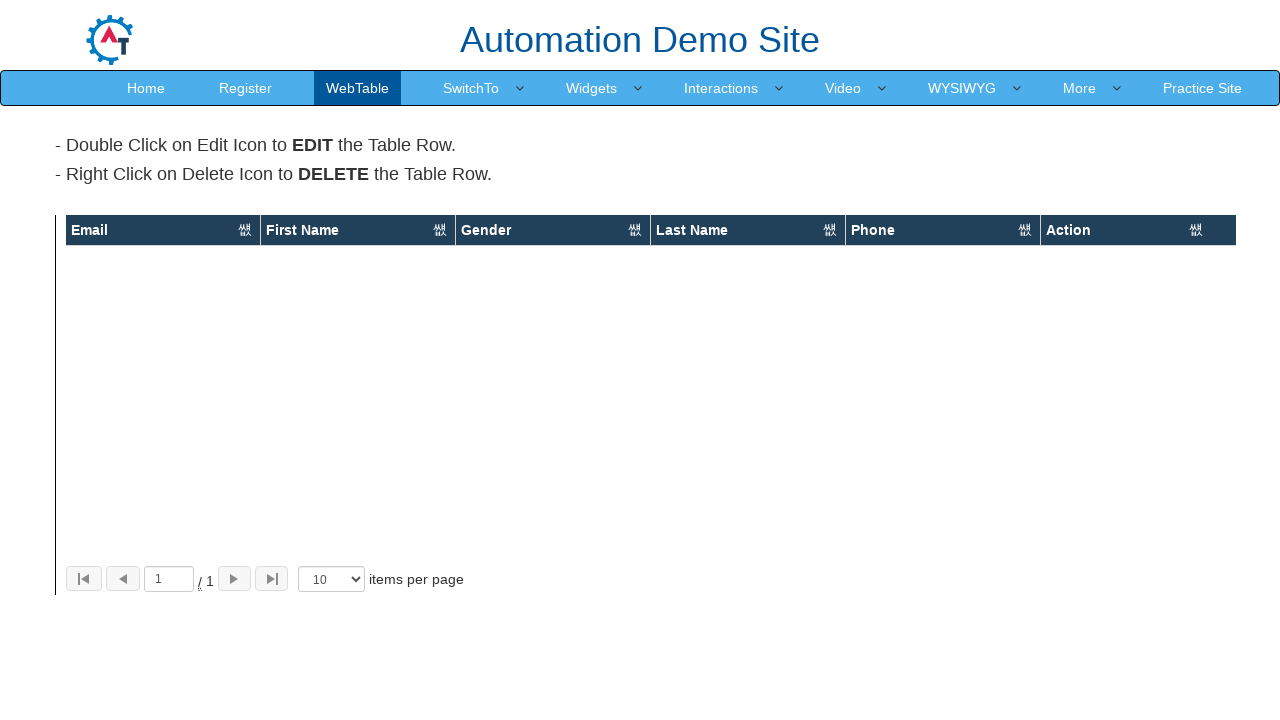

Navigated back to previous page
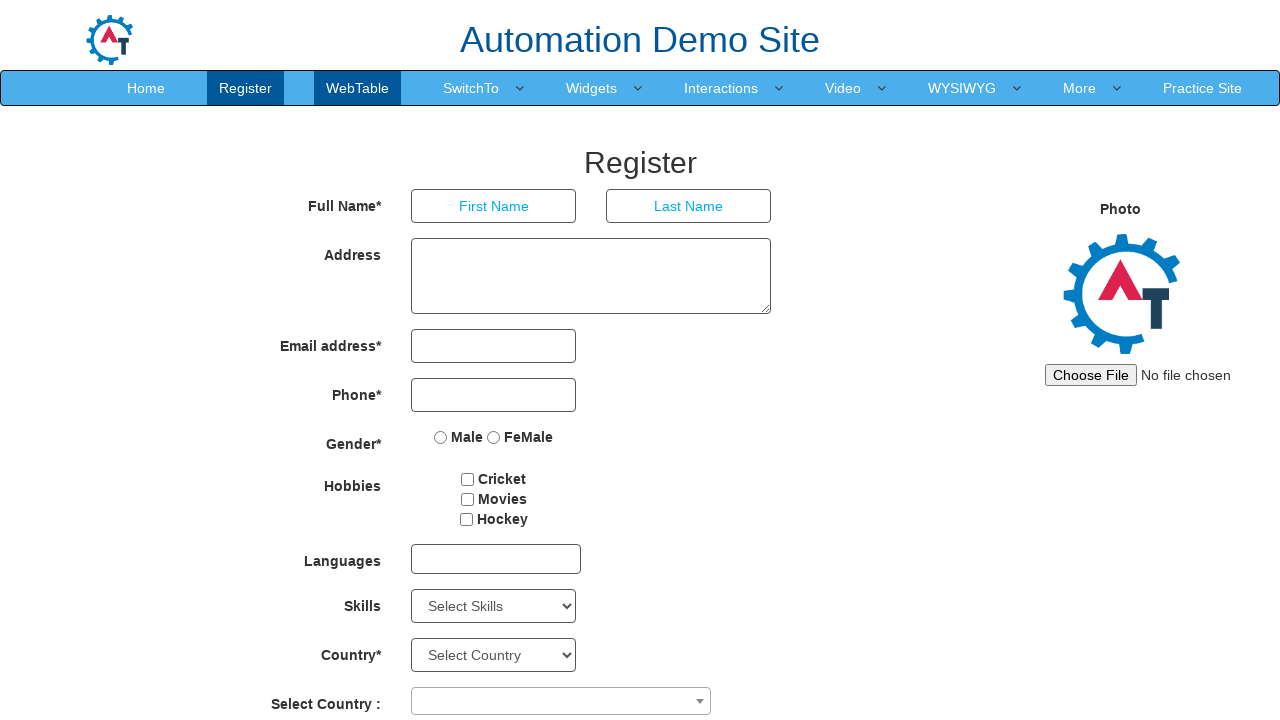

Previous page loaded and network idle
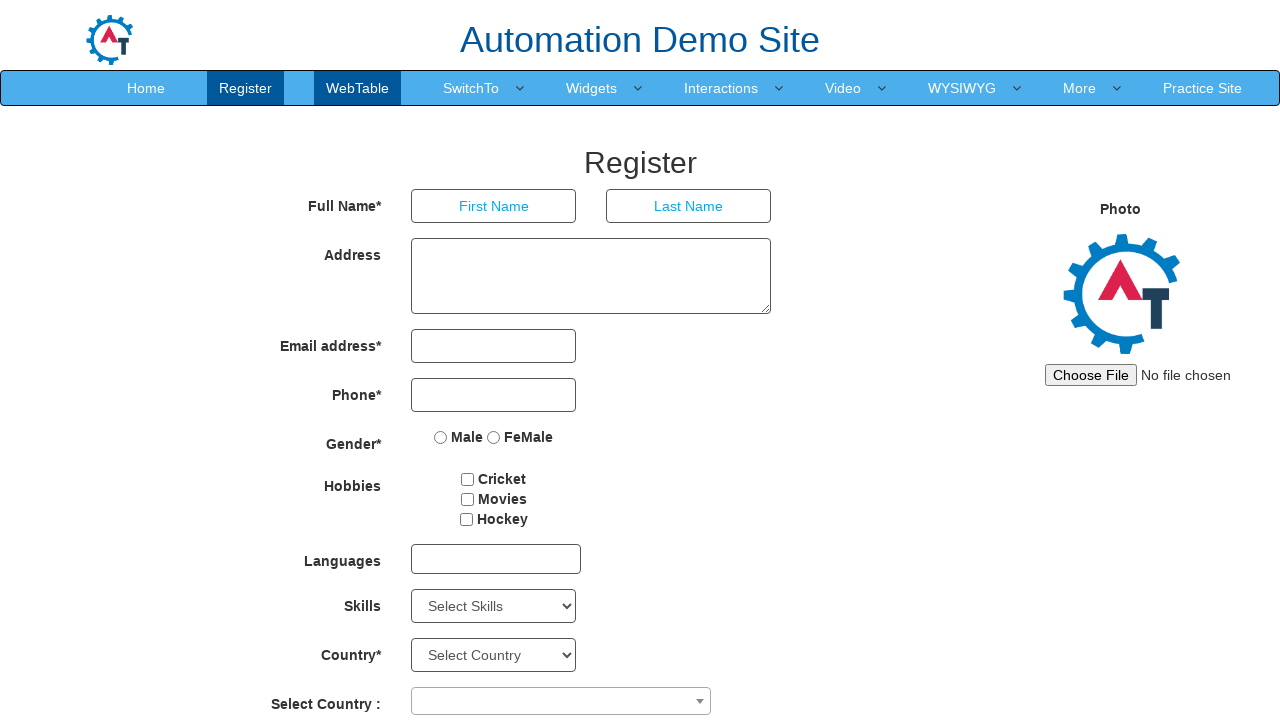

Clicked WebTable link again after re-finding element at (358, 88) on xpath=//a[normalize-space()='WebTable']
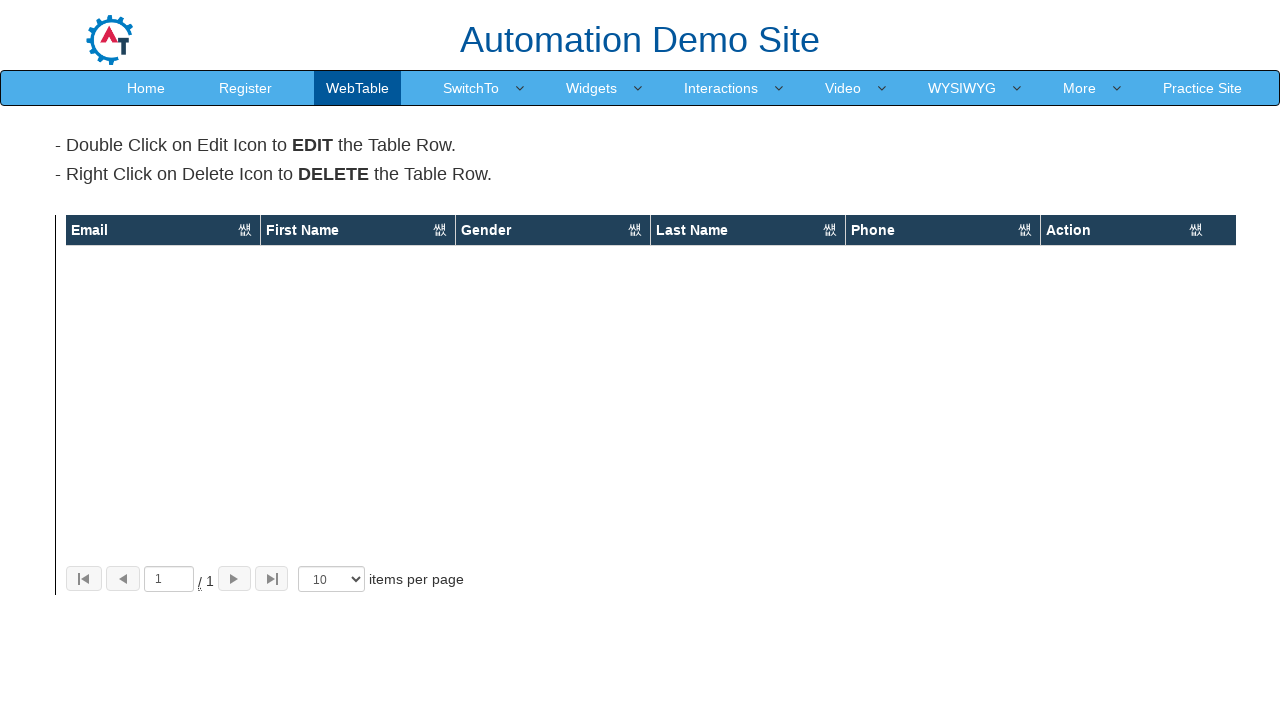

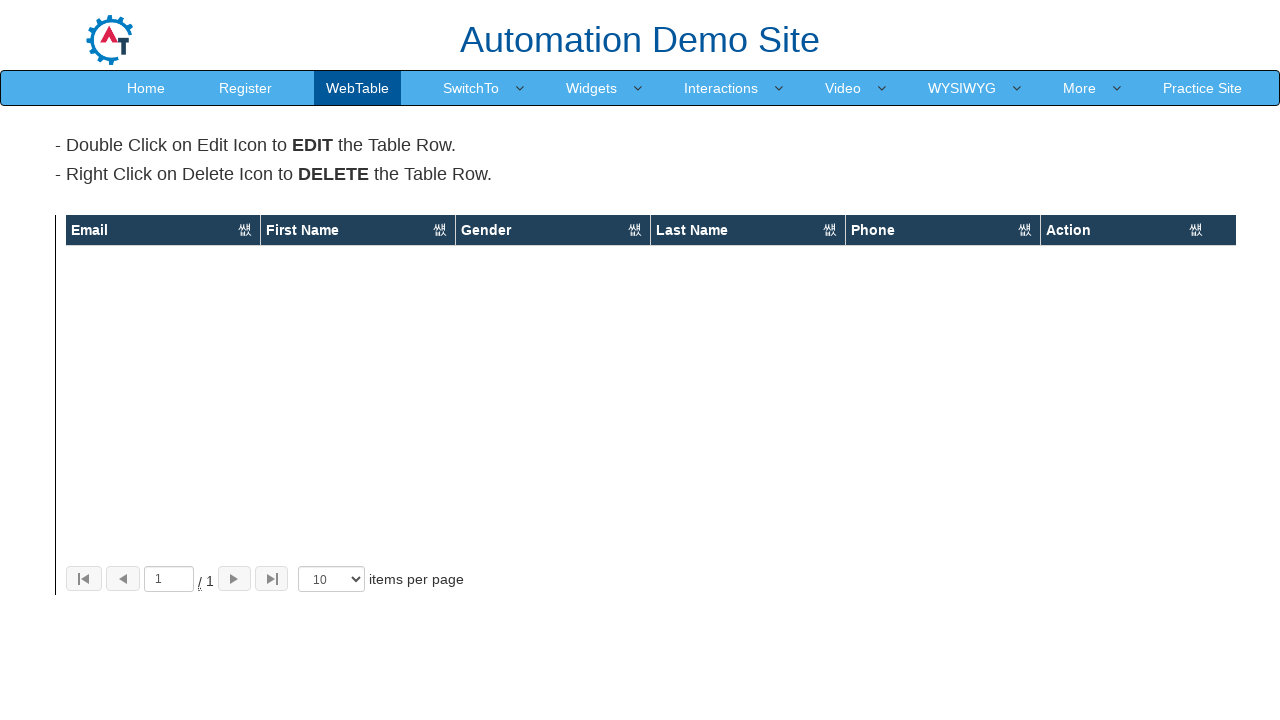